Tests window handling functionality by filling a text field on the parent page and clicking a button that opens a new window, then captures all window handles

Starting URL: https://www.hyrtutorials.com/p/window-handles-practice.html

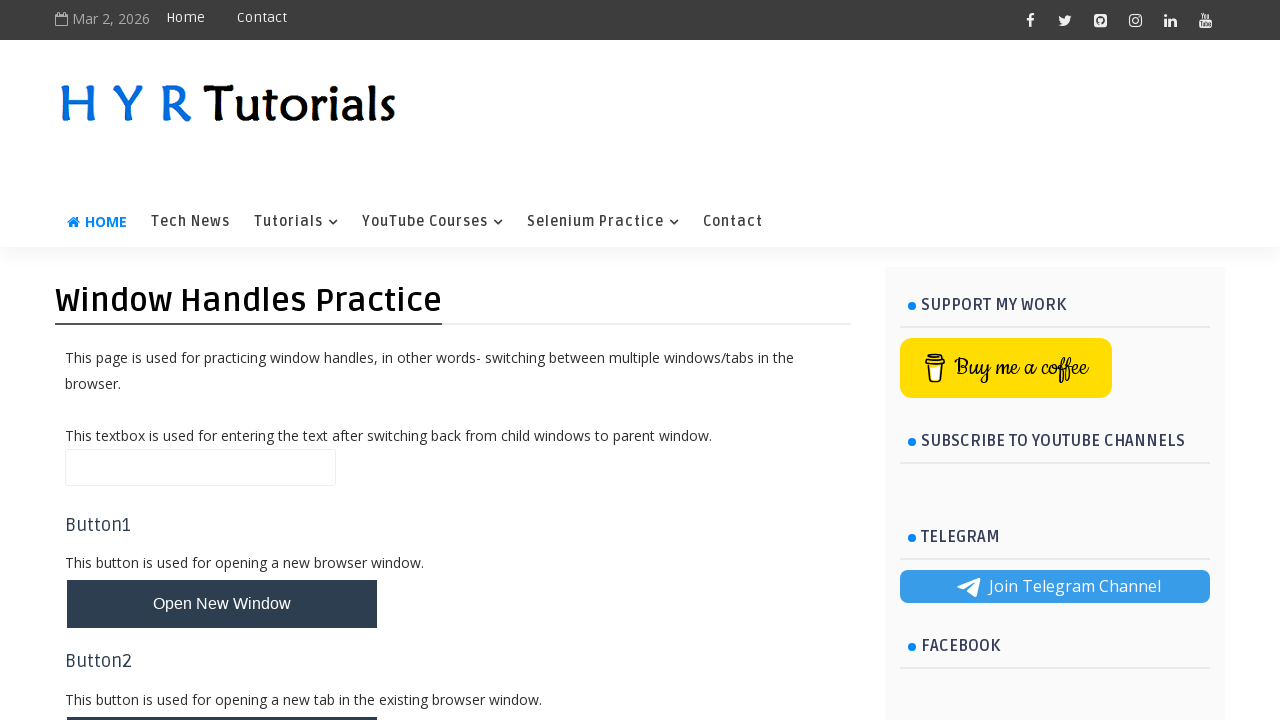

Filled name input field with 'TEXT AT PARENT PAGE' on input#name
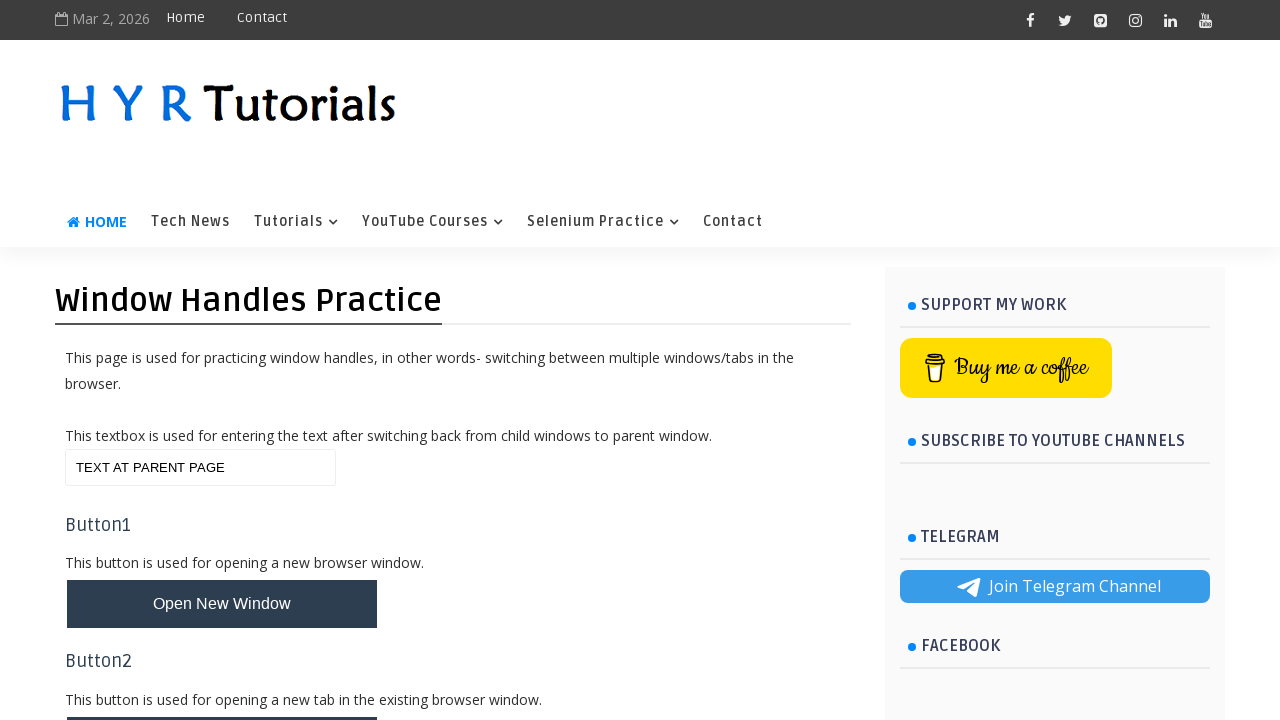

Clicked button to open new window at (222, 604) on button.whButtons
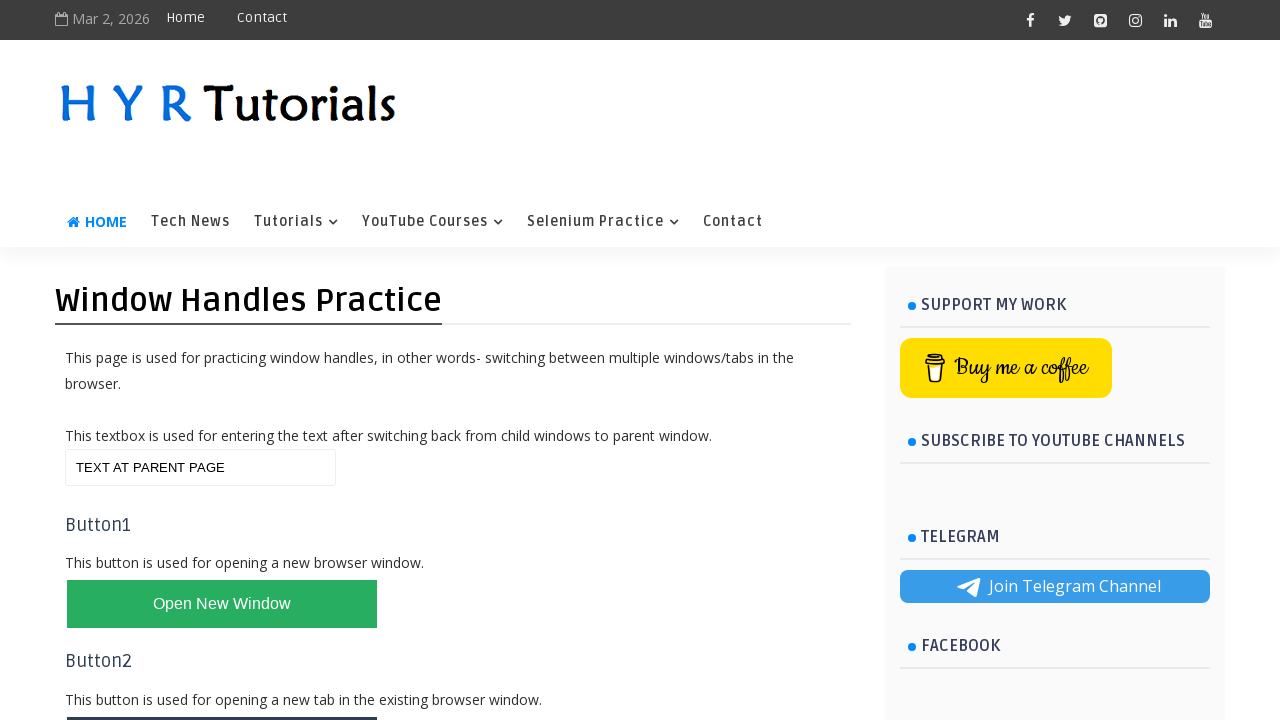

Waited 1000ms for new window to open
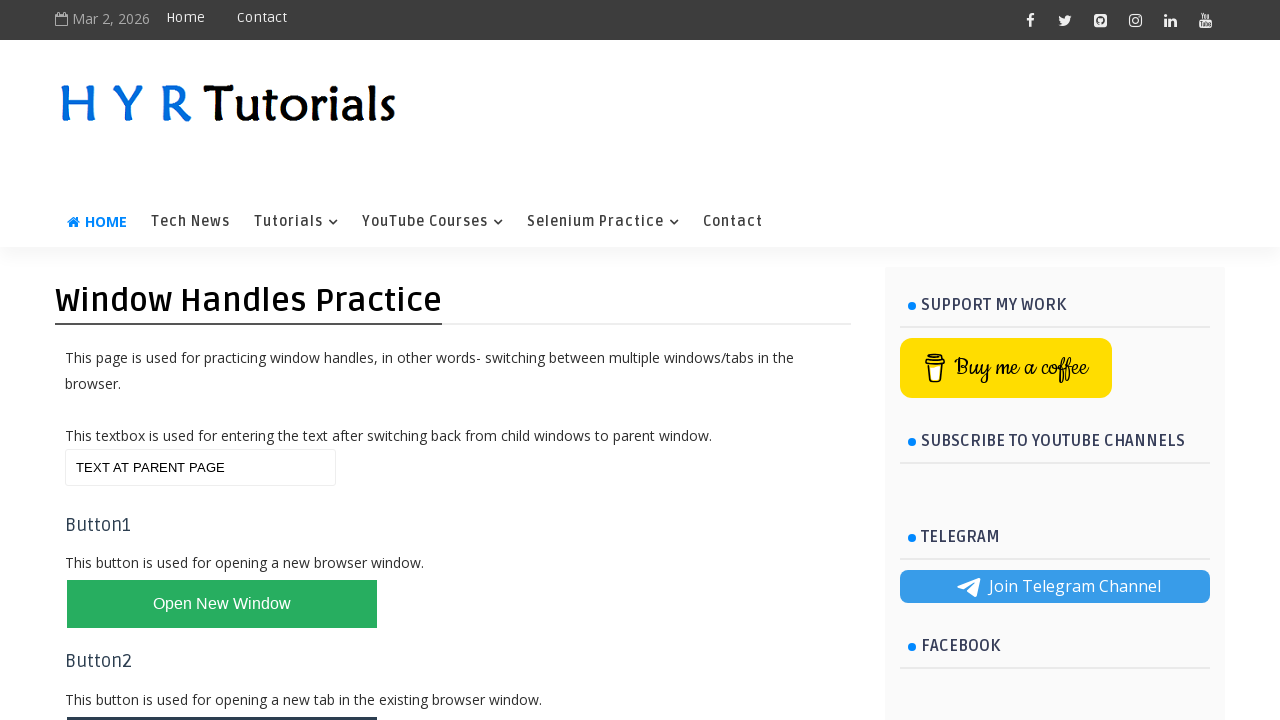

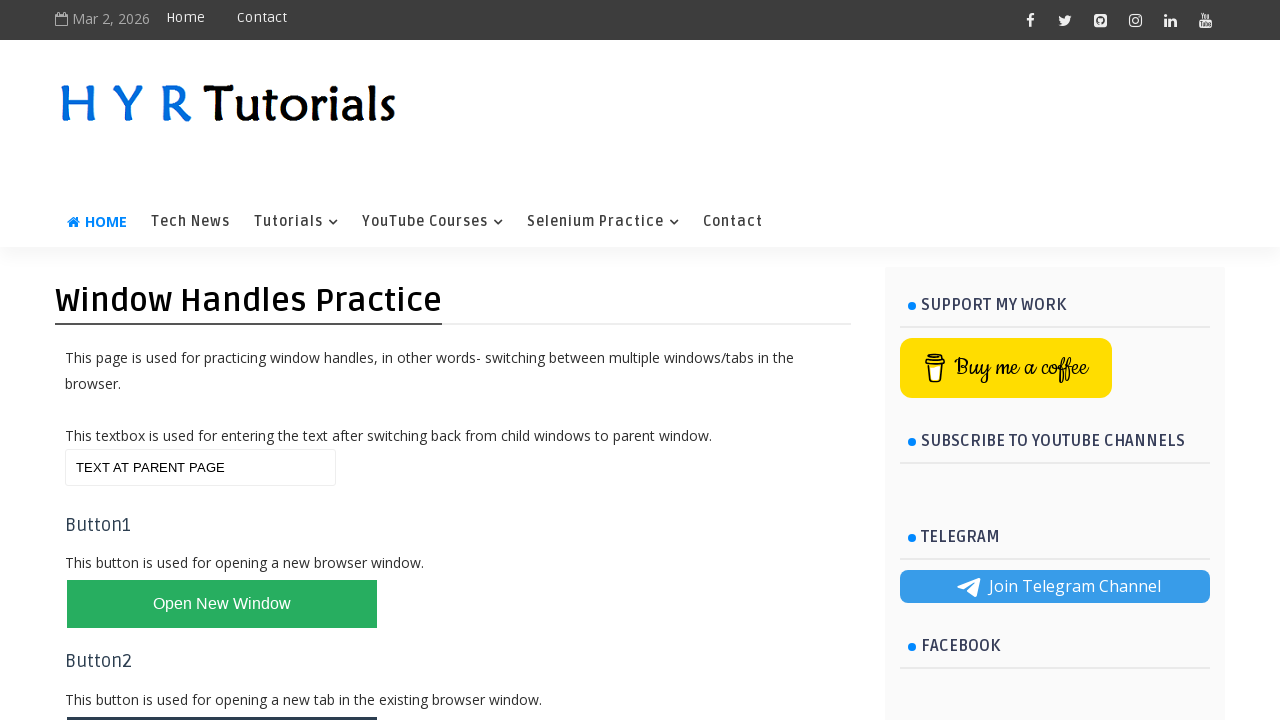